Tests window handling by opening a new browser window, switching to it, and clicking a registration link in the new window

Starting URL: https://demo.automationtesting.in/Windows.html

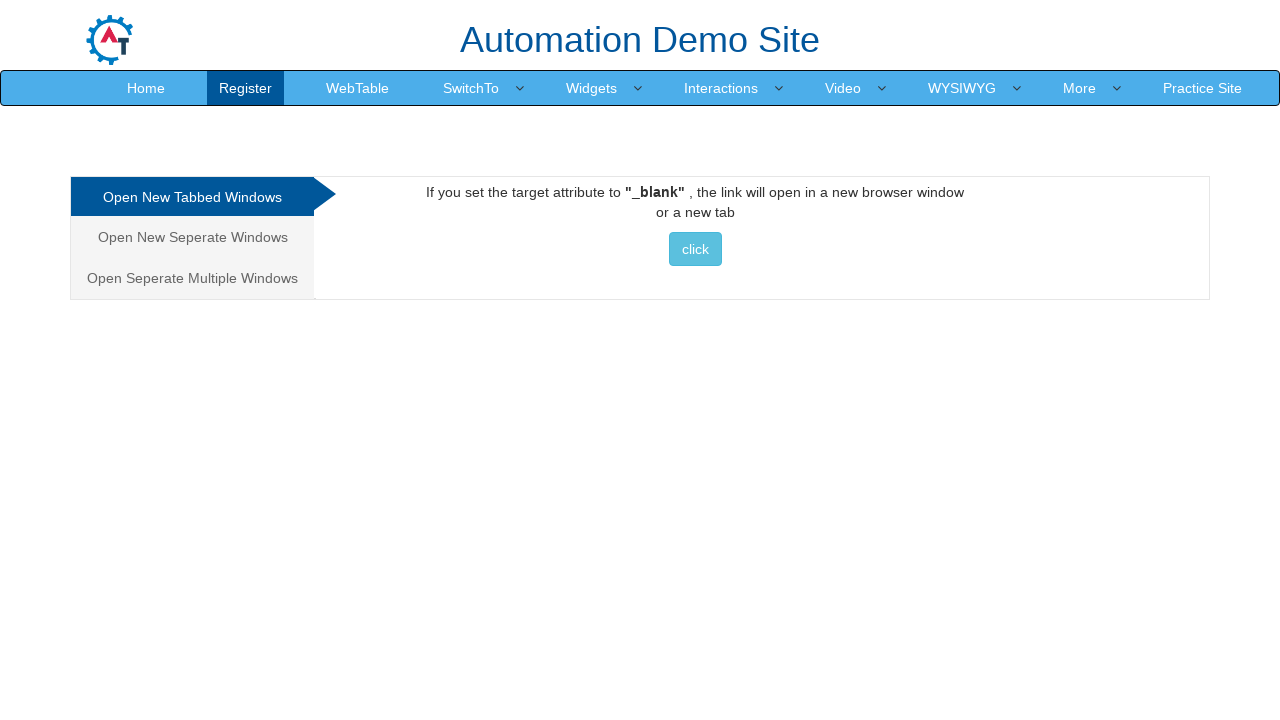

Clicked on 'Open New Seperate Windows' tab at (192, 237) on xpath=//a[text()='Open New Seperate Windows']
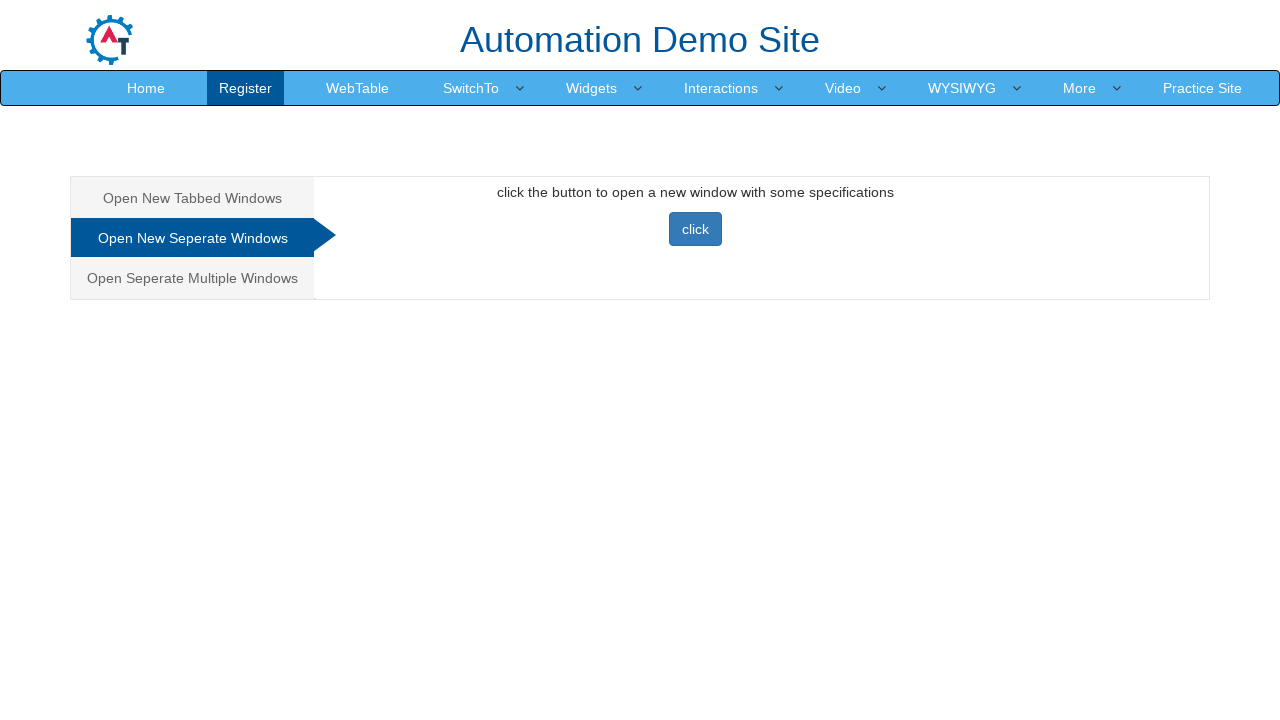

Clicked button to open new window at (695, 229) on button.btn.btn-primary
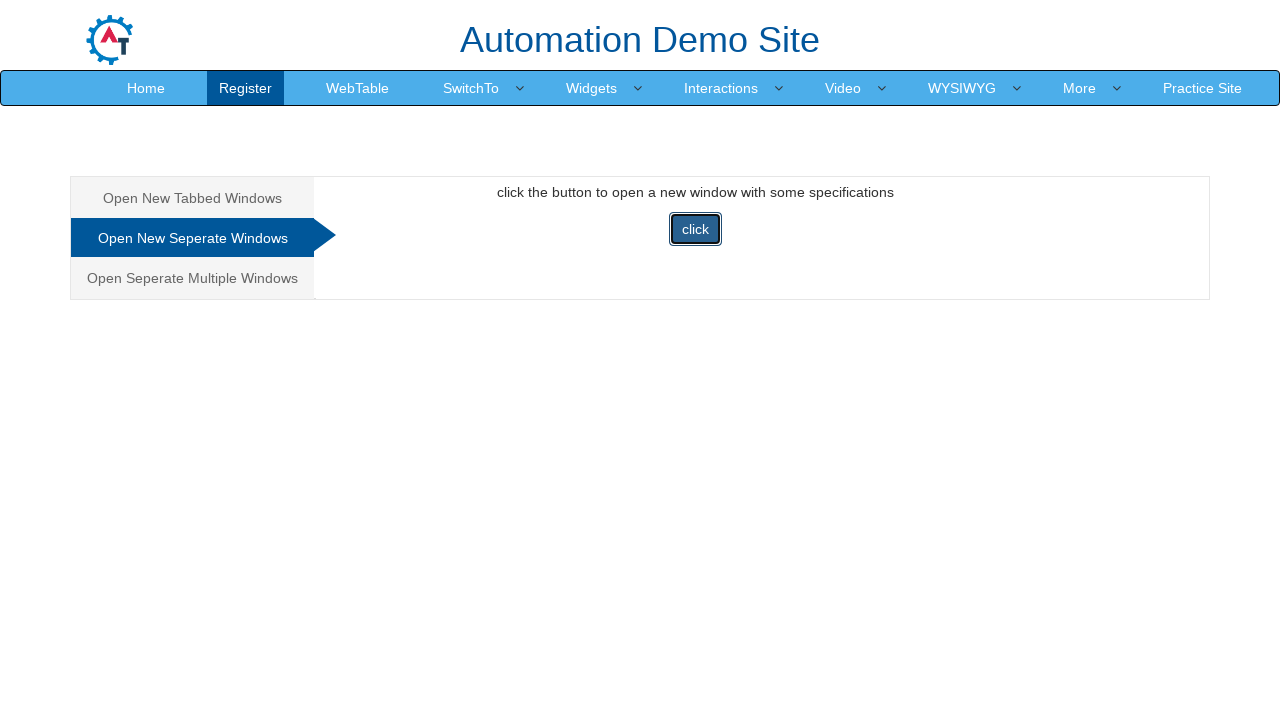

Captured new page/window object
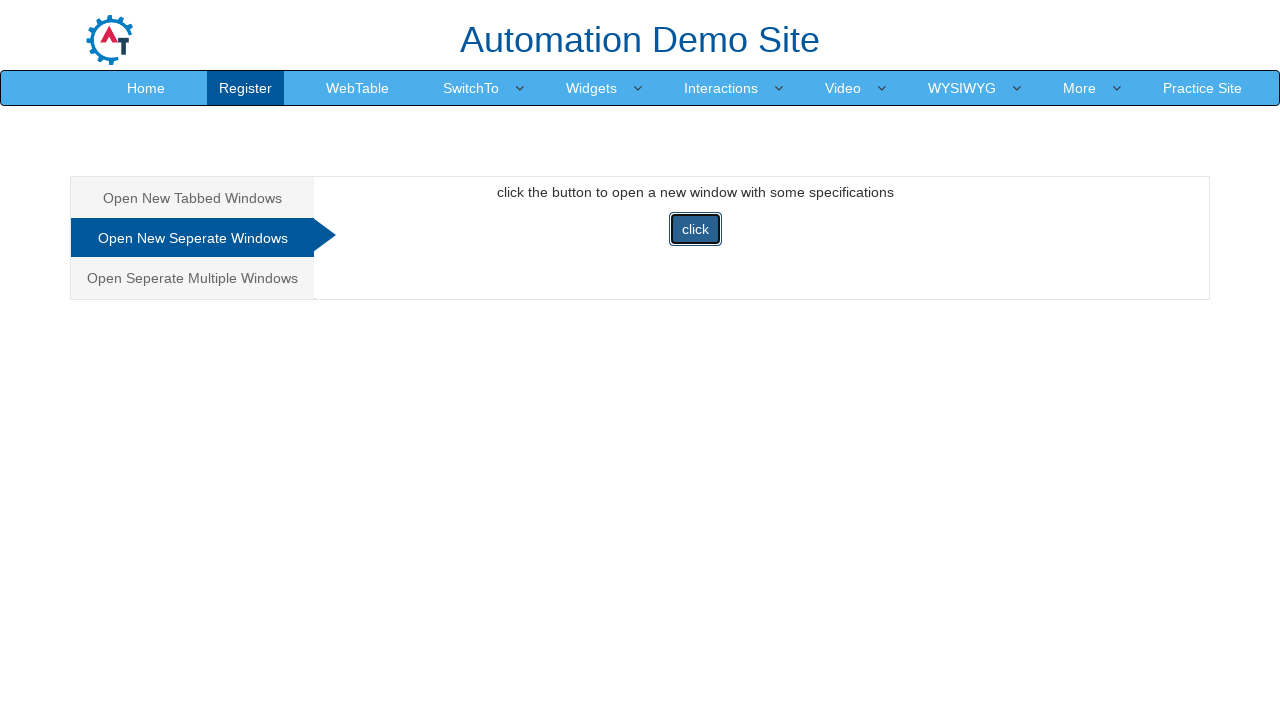

New window loaded successfully
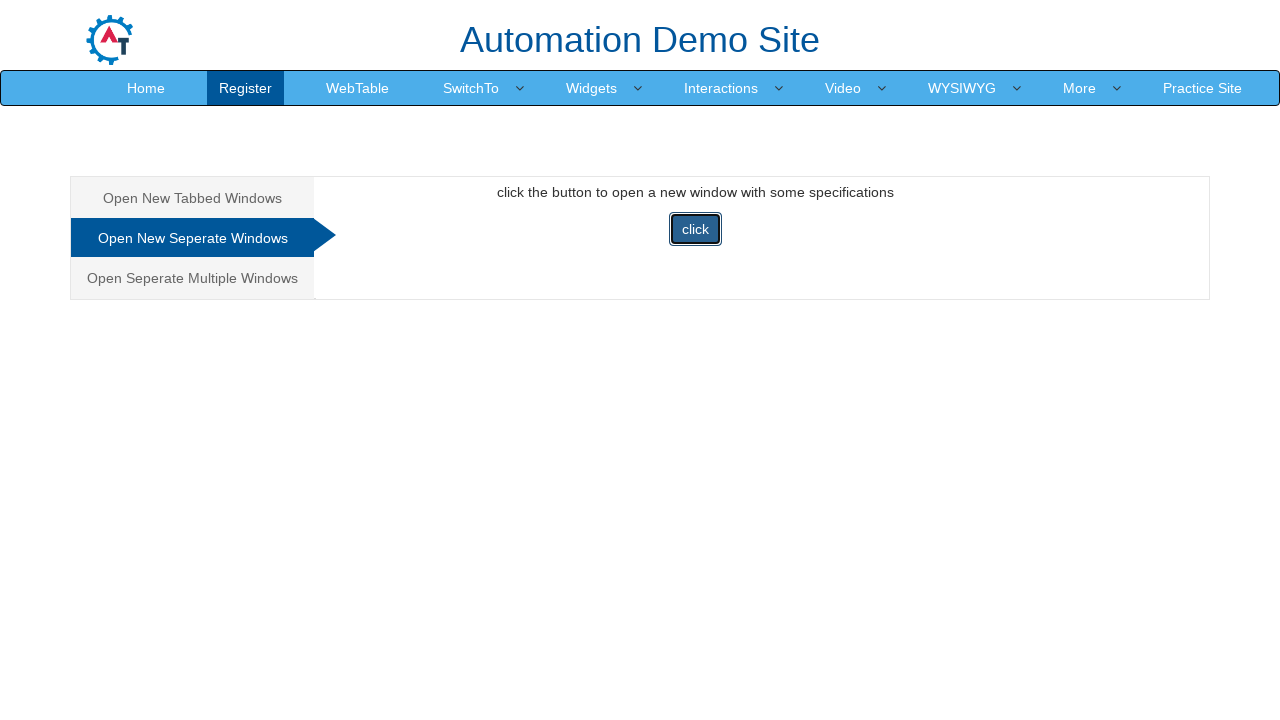

Clicked 'Register now!' link in new window at (1003, 102) on text=Register now!
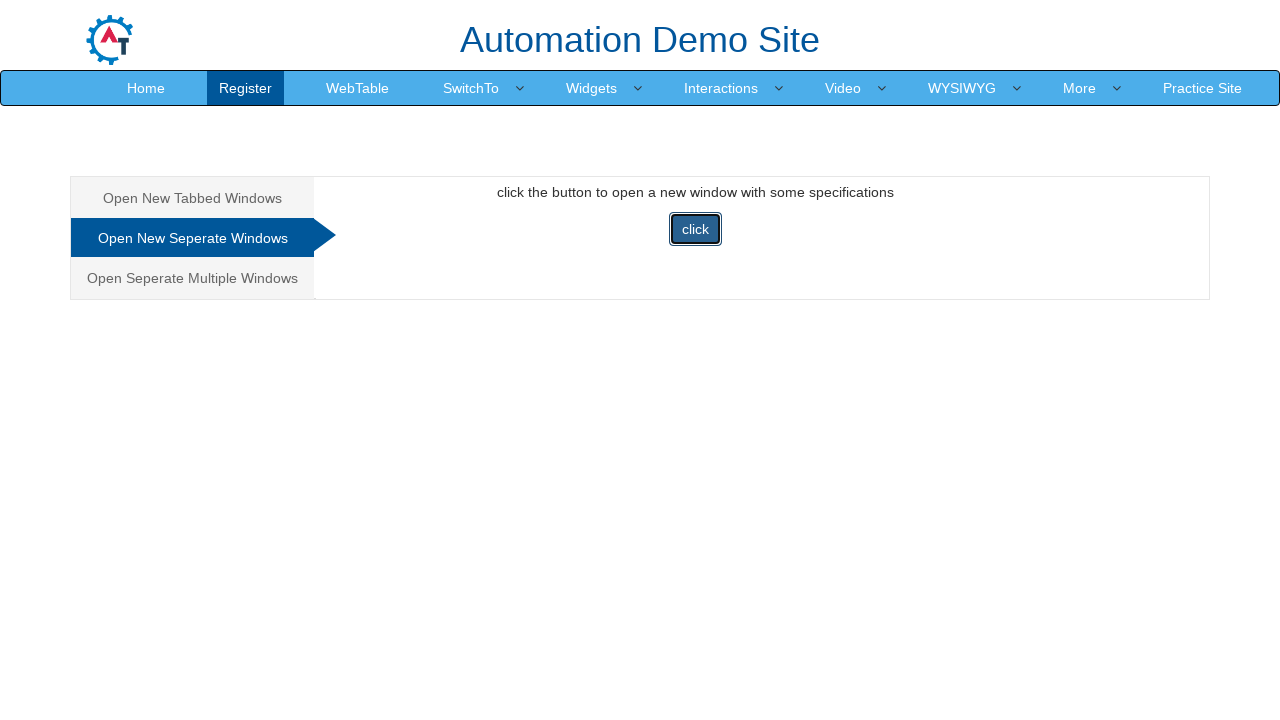

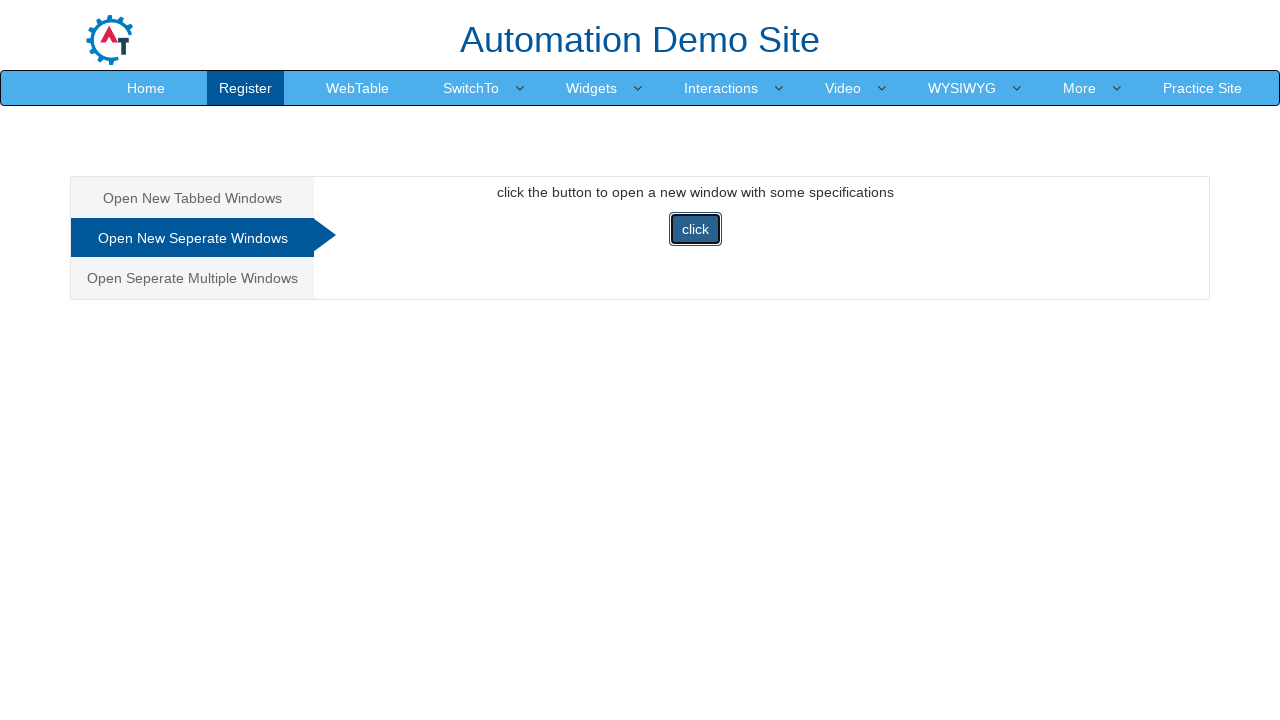